Tests autosuggest dropdown functionality by typing a partial query and selecting a matching option from the suggestions list

Starting URL: https://rahulshettyacademy.com/dropdownsPractise/

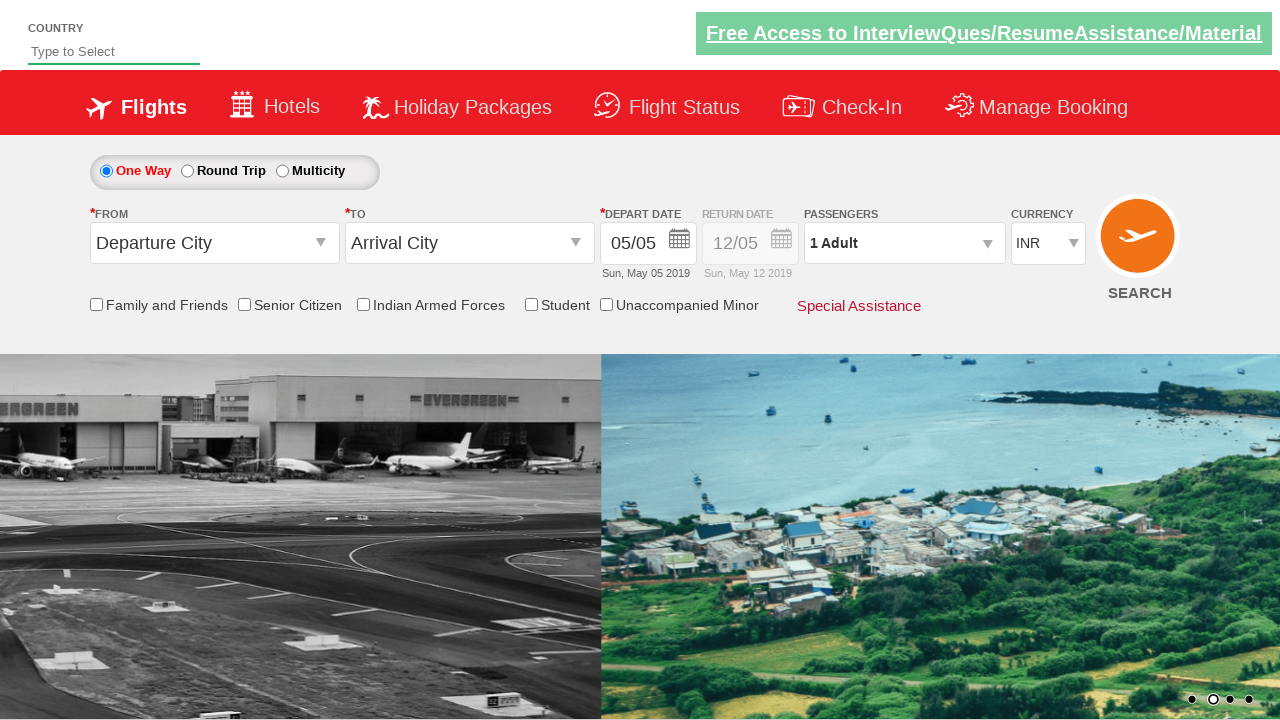

Filled autosuggest field with 'ind' to trigger dropdown suggestions on #autosuggest
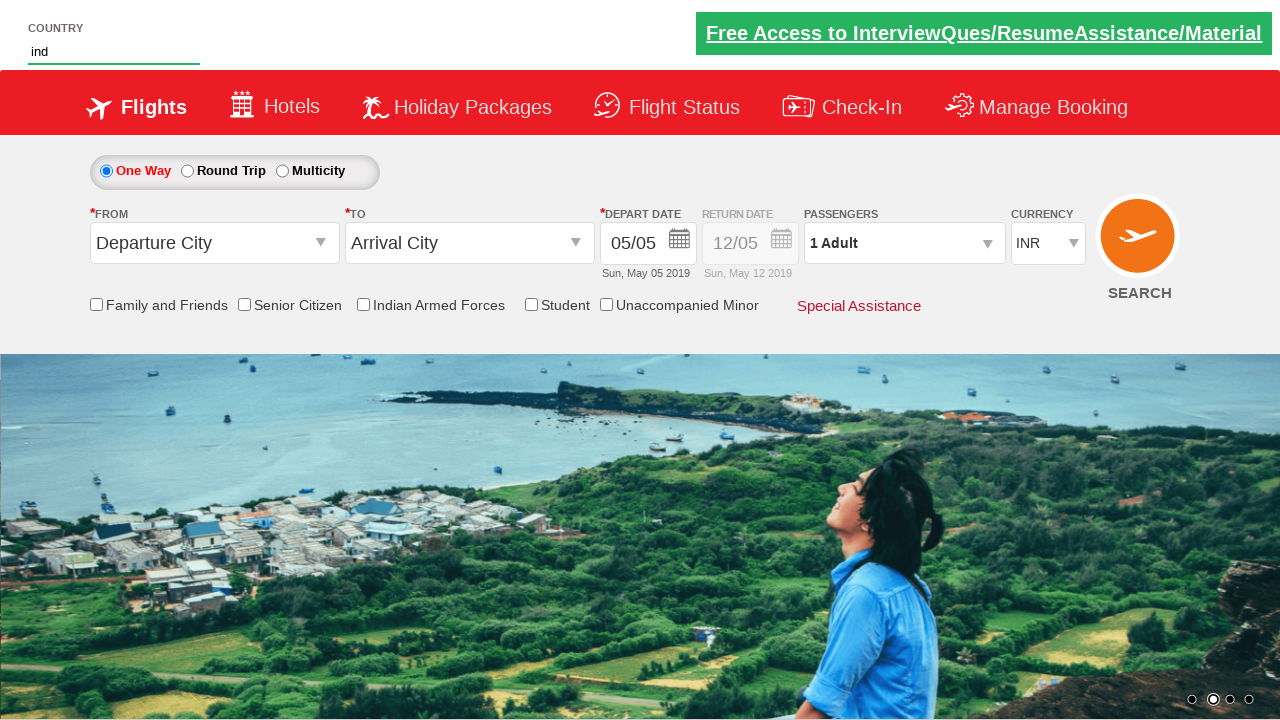

Autosuggest dropdown suggestions appeared
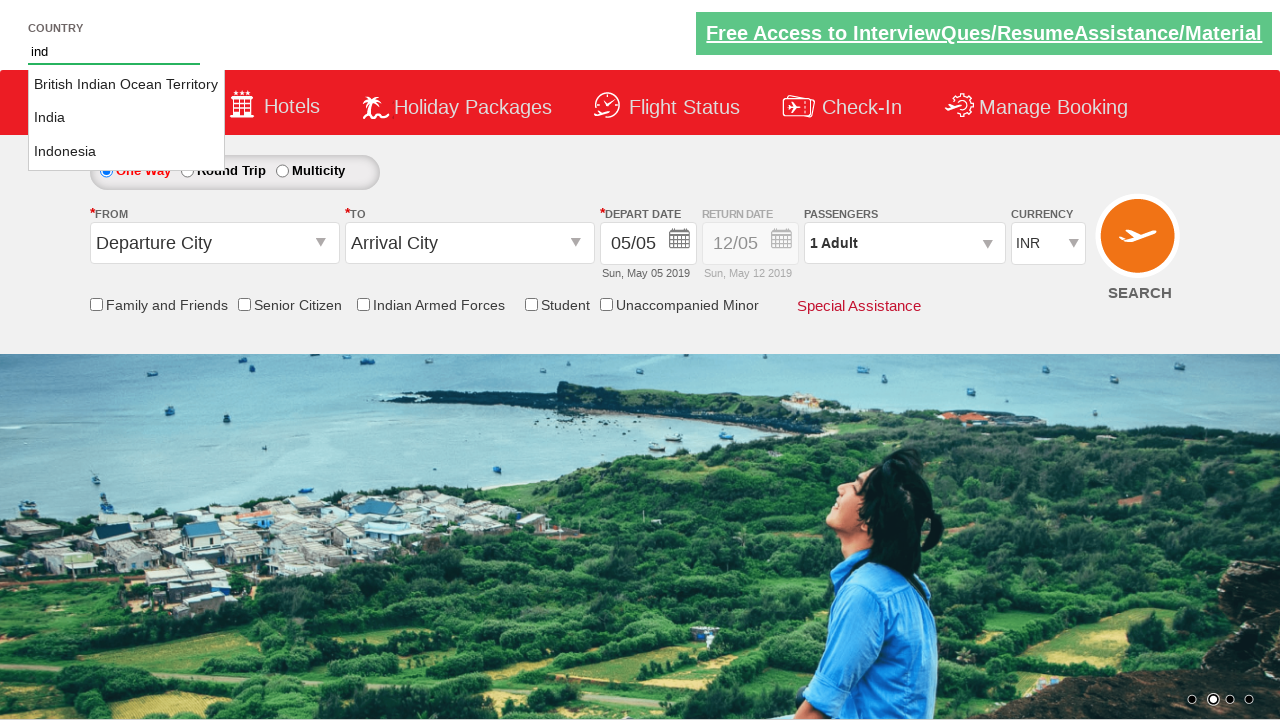

Selected 'India' from the autosuggest dropdown options at (126, 118) on li.ui-menu-item a:text-is('India')
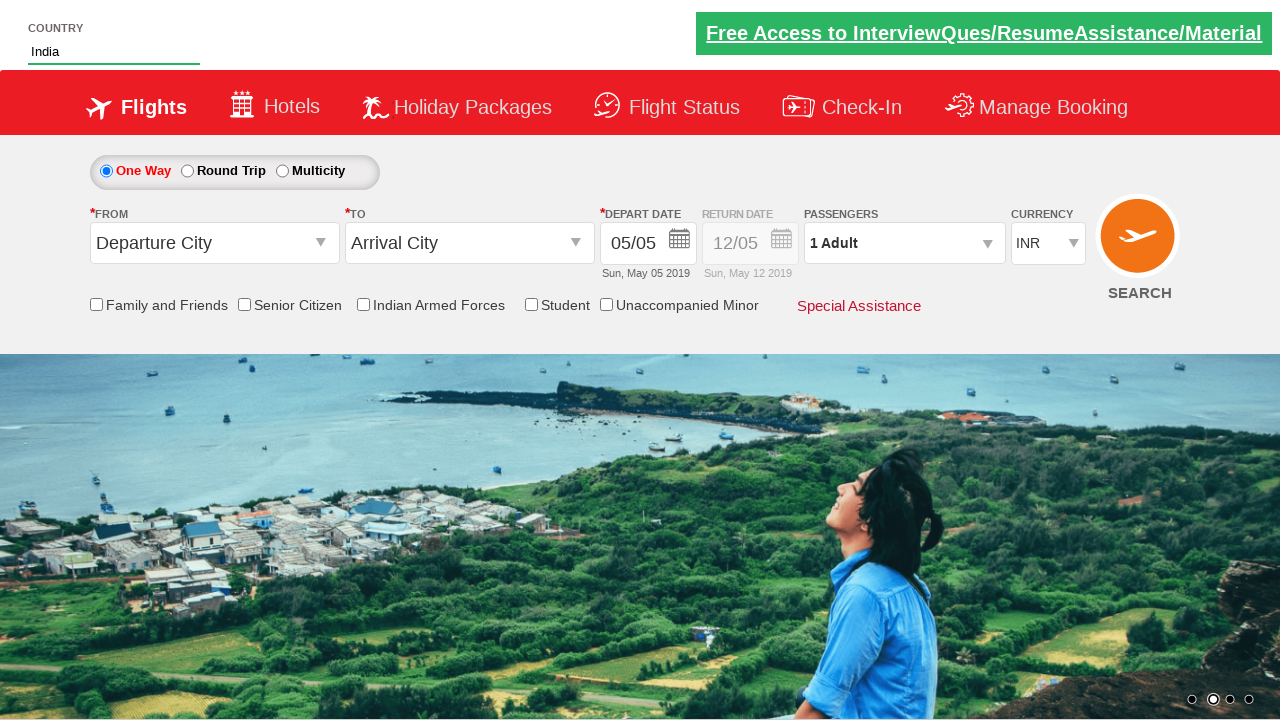

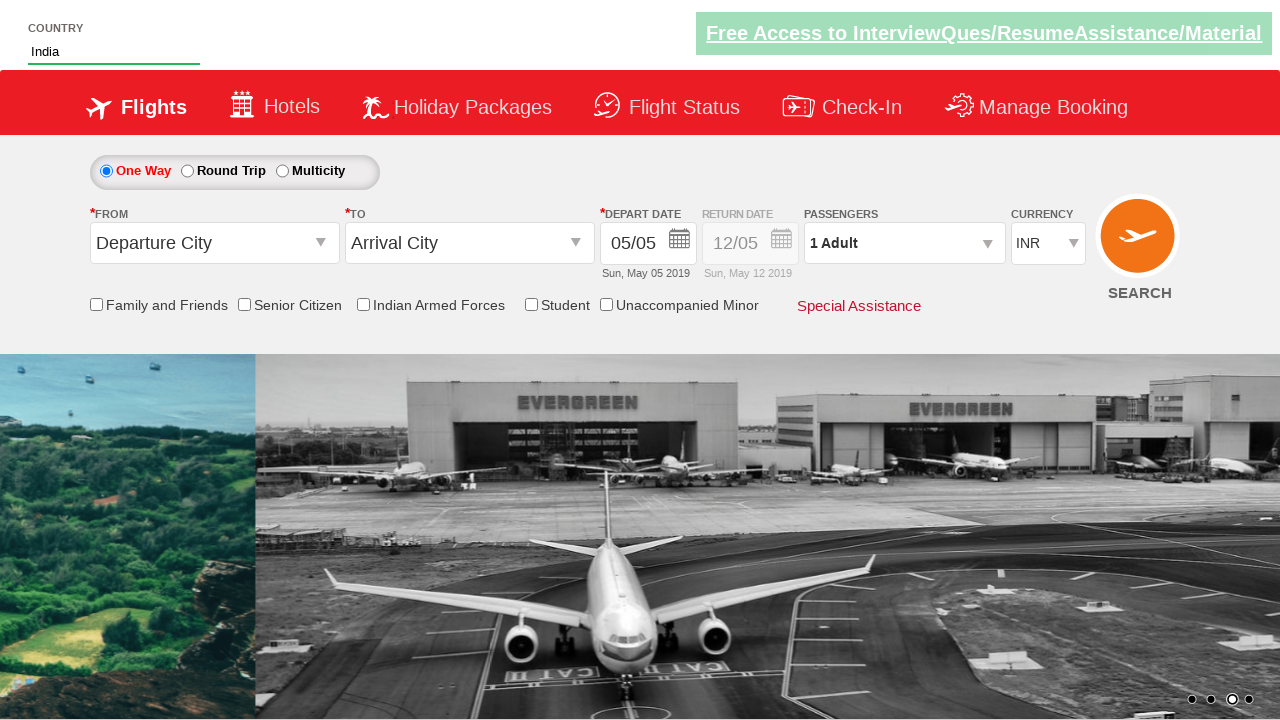